Tests that the currently applied filter link is highlighted with selected class

Starting URL: https://demo.playwright.dev/todomvc

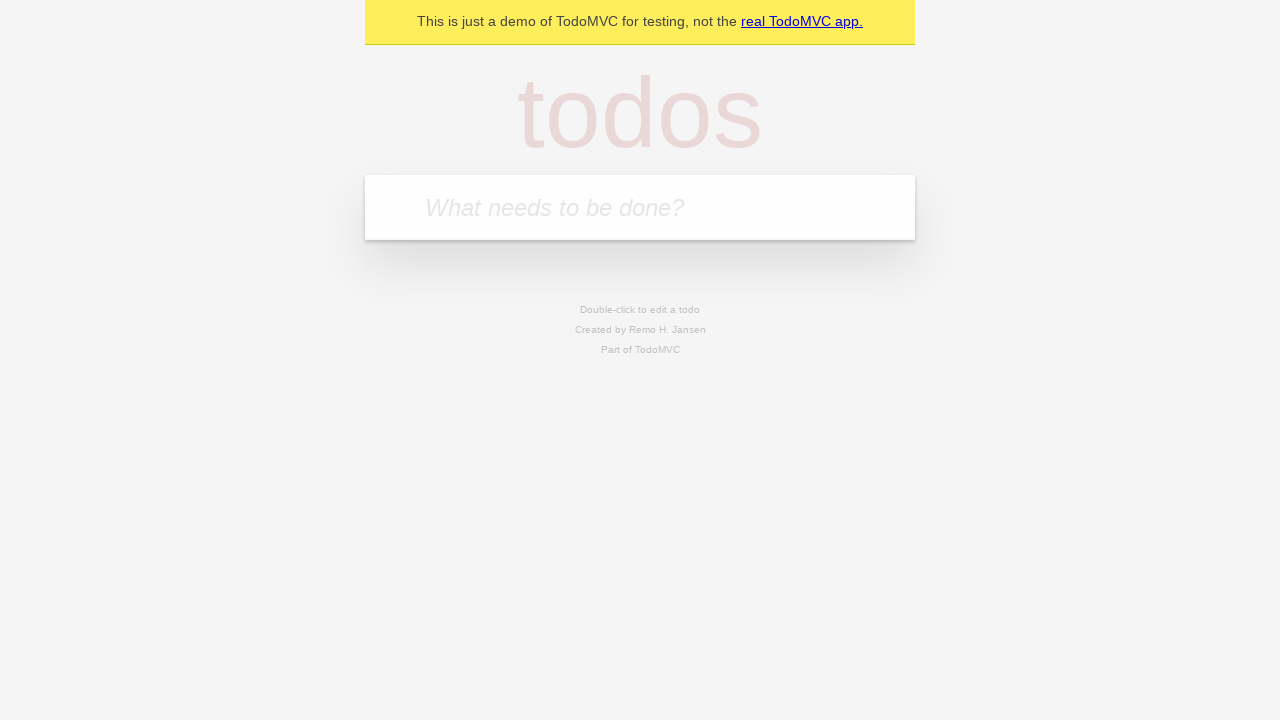

Filled todo input with 'buy some cheese' on internal:attr=[placeholder="What needs to be done?"i]
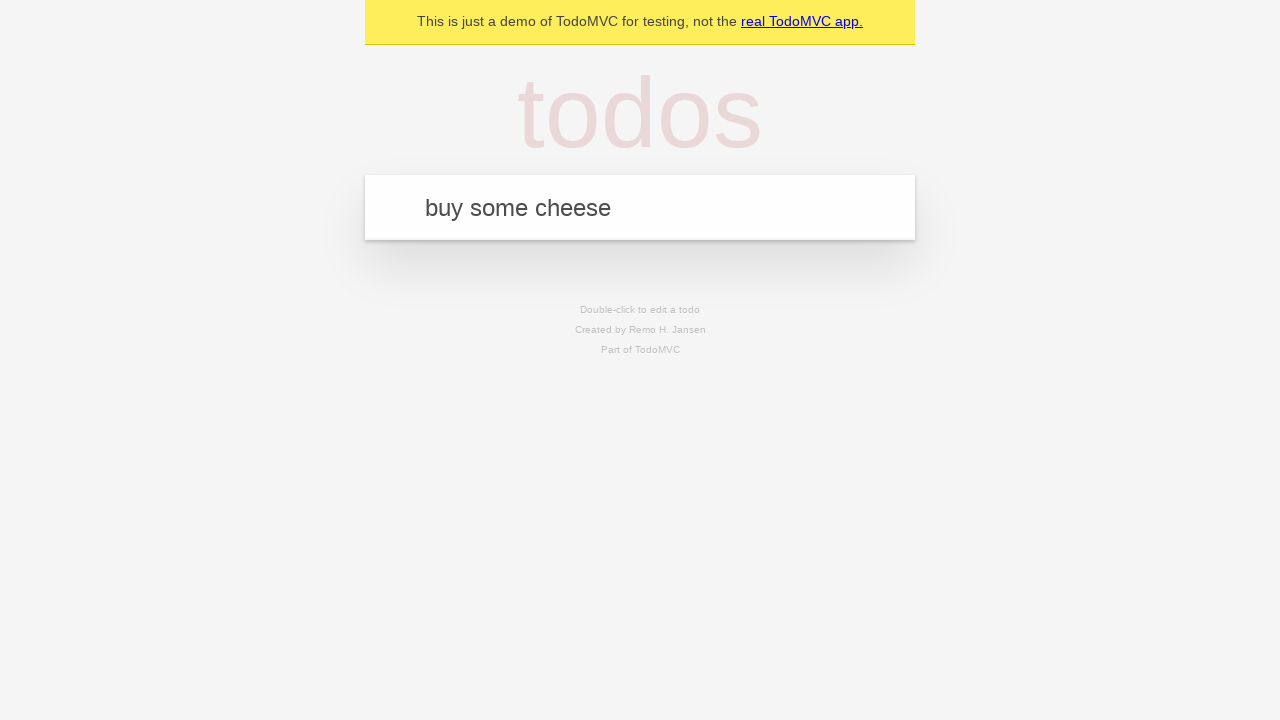

Pressed Enter to create first todo on internal:attr=[placeholder="What needs to be done?"i]
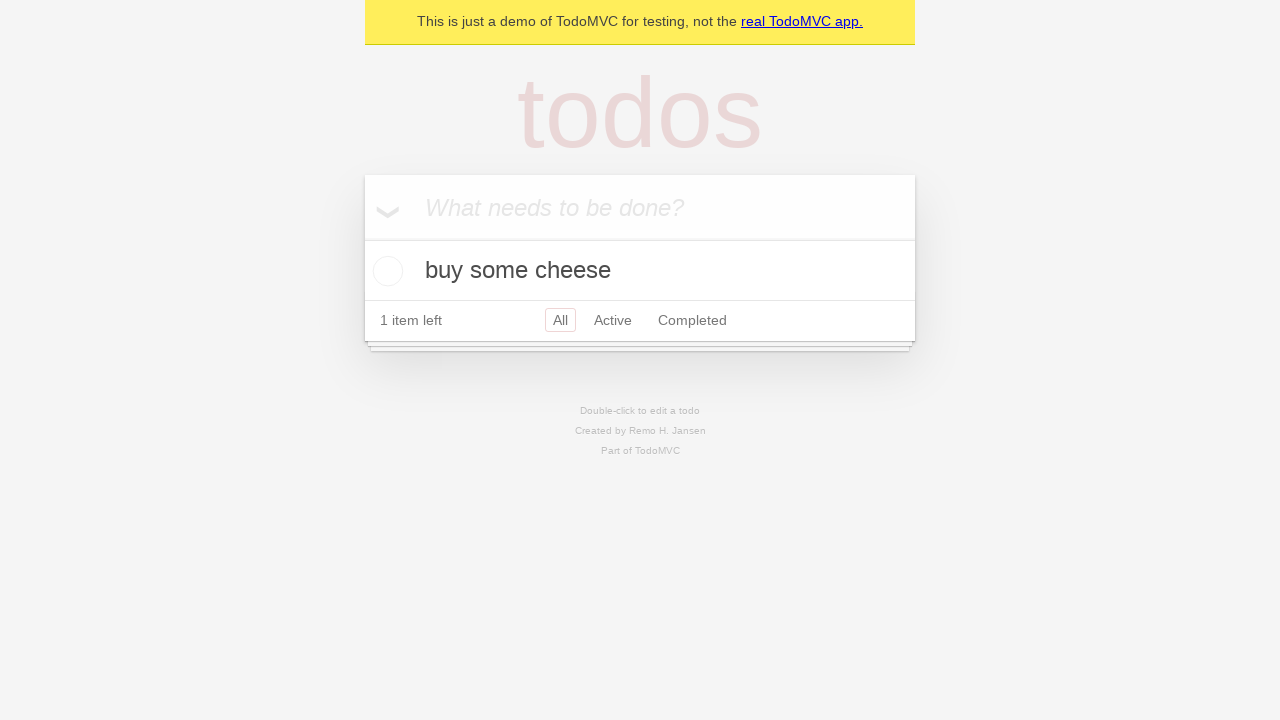

Filled todo input with 'feed the cat' on internal:attr=[placeholder="What needs to be done?"i]
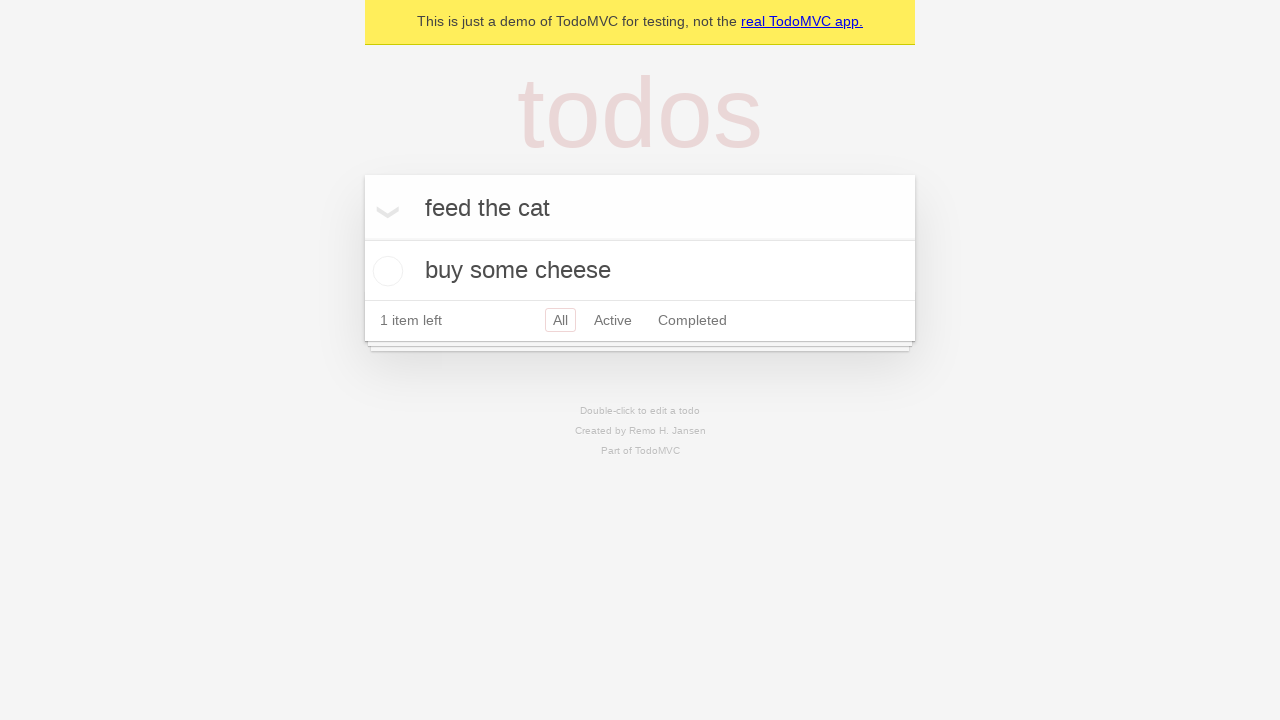

Pressed Enter to create second todo on internal:attr=[placeholder="What needs to be done?"i]
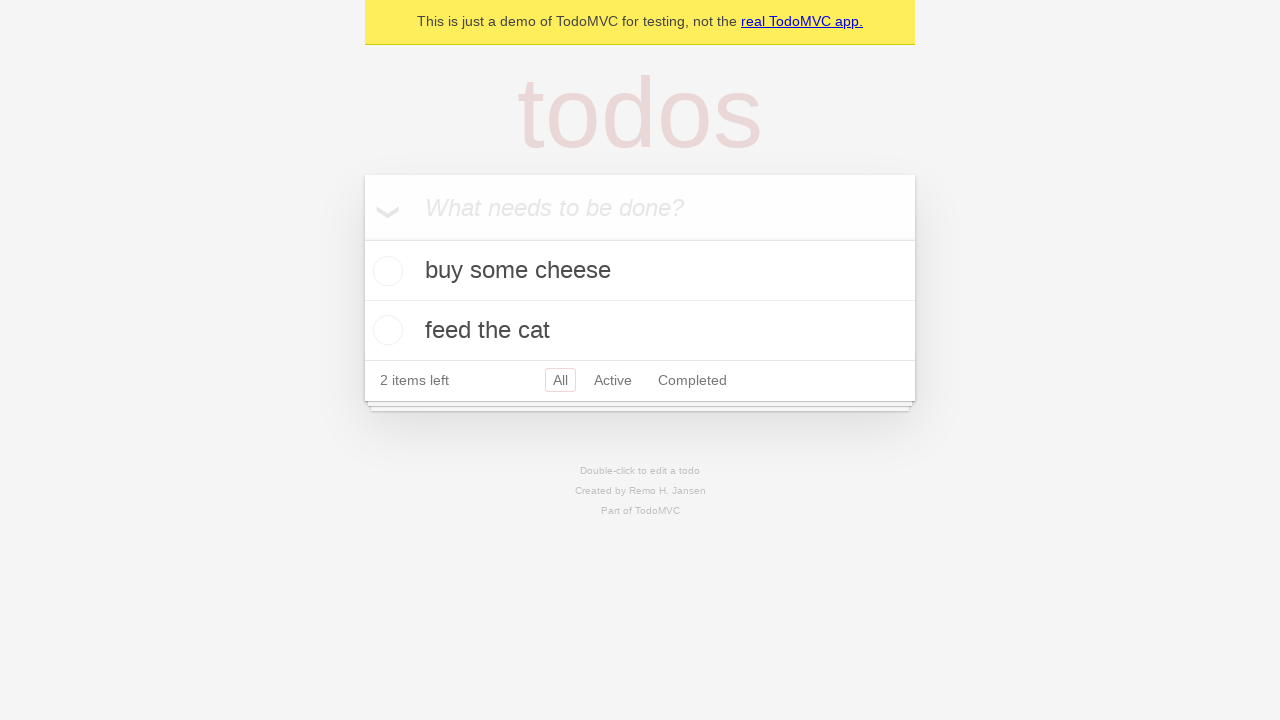

Filled todo input with 'book a doctors appointment' on internal:attr=[placeholder="What needs to be done?"i]
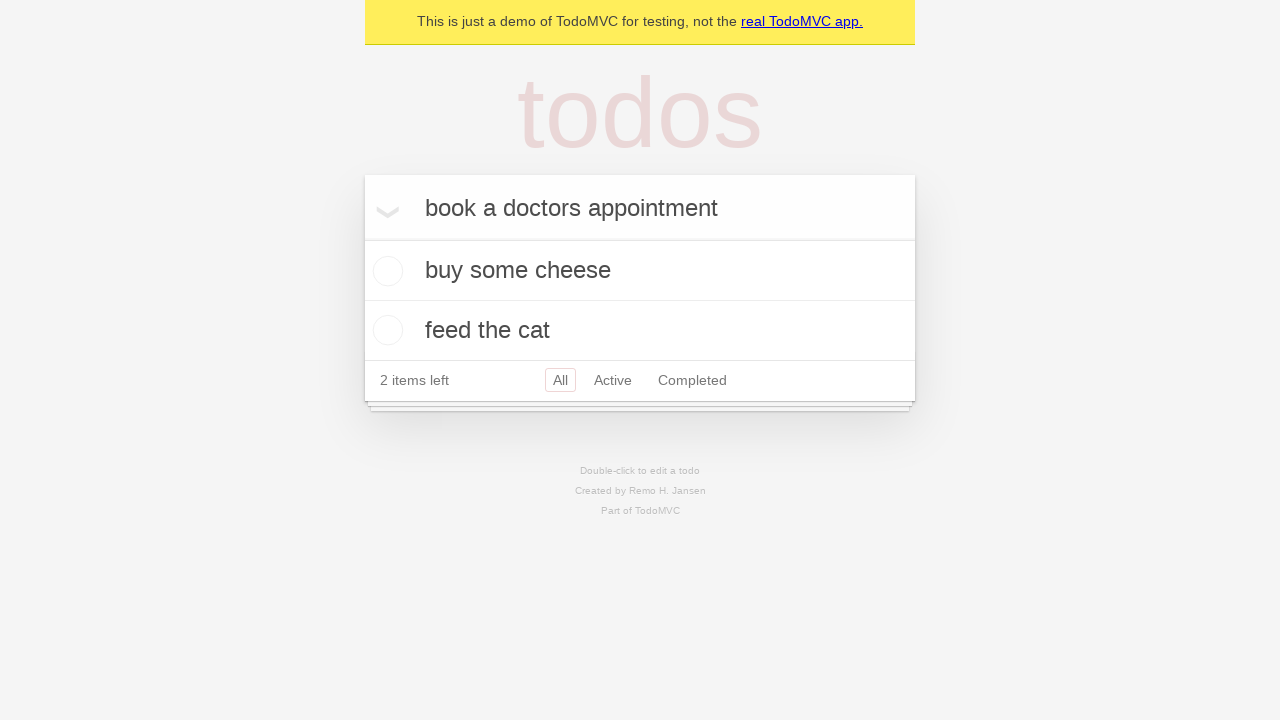

Pressed Enter to create third todo on internal:attr=[placeholder="What needs to be done?"i]
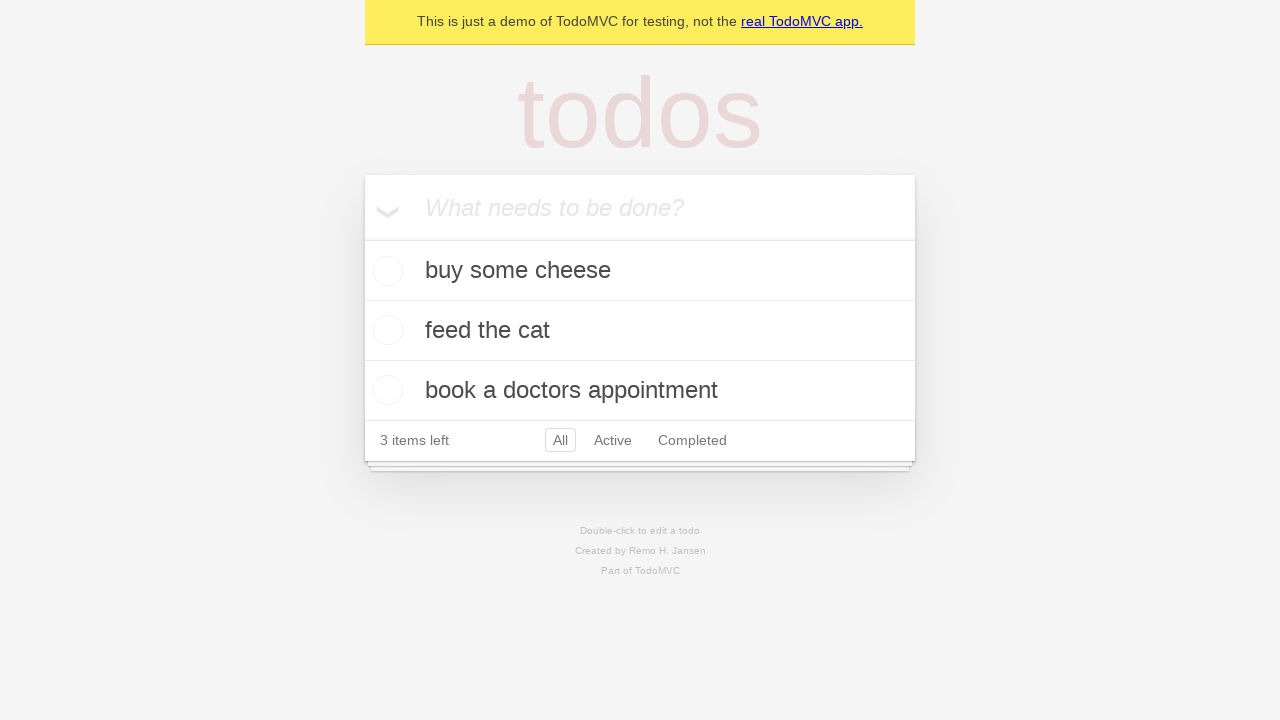

Waited for all 3 todos to appear in the list
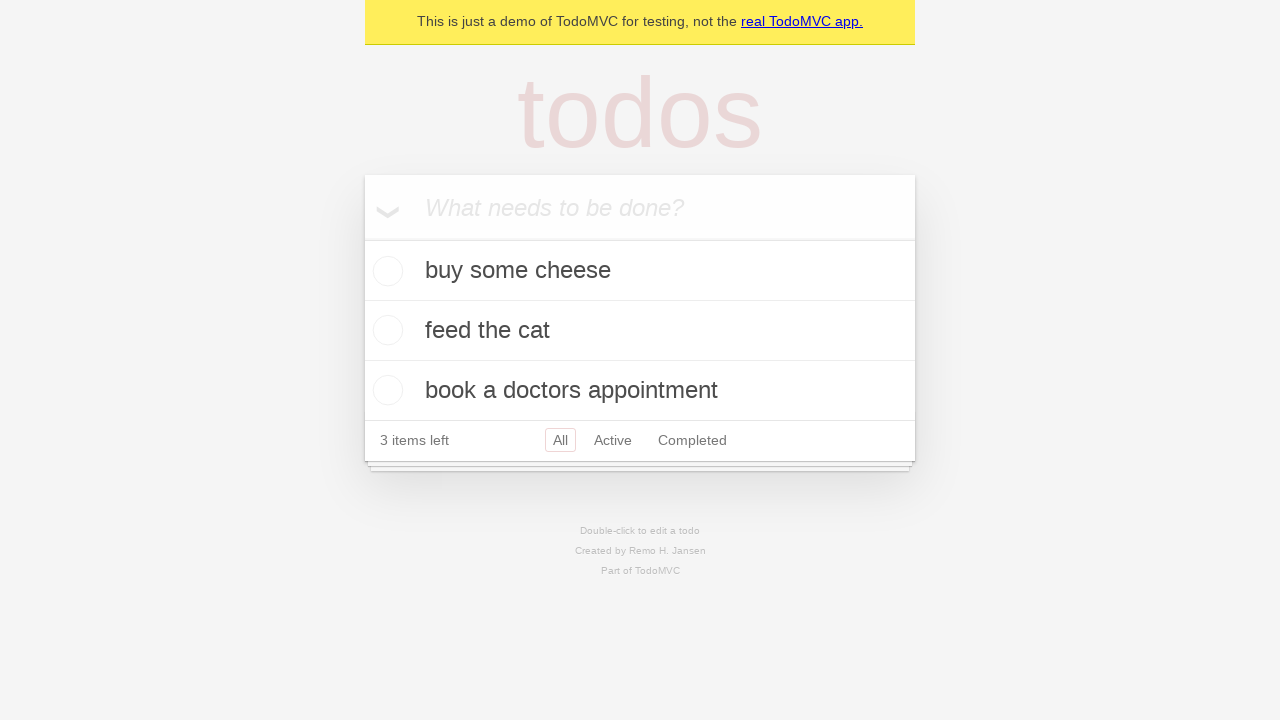

Clicked Active filter link at (613, 440) on internal:role=link[name="Active"i]
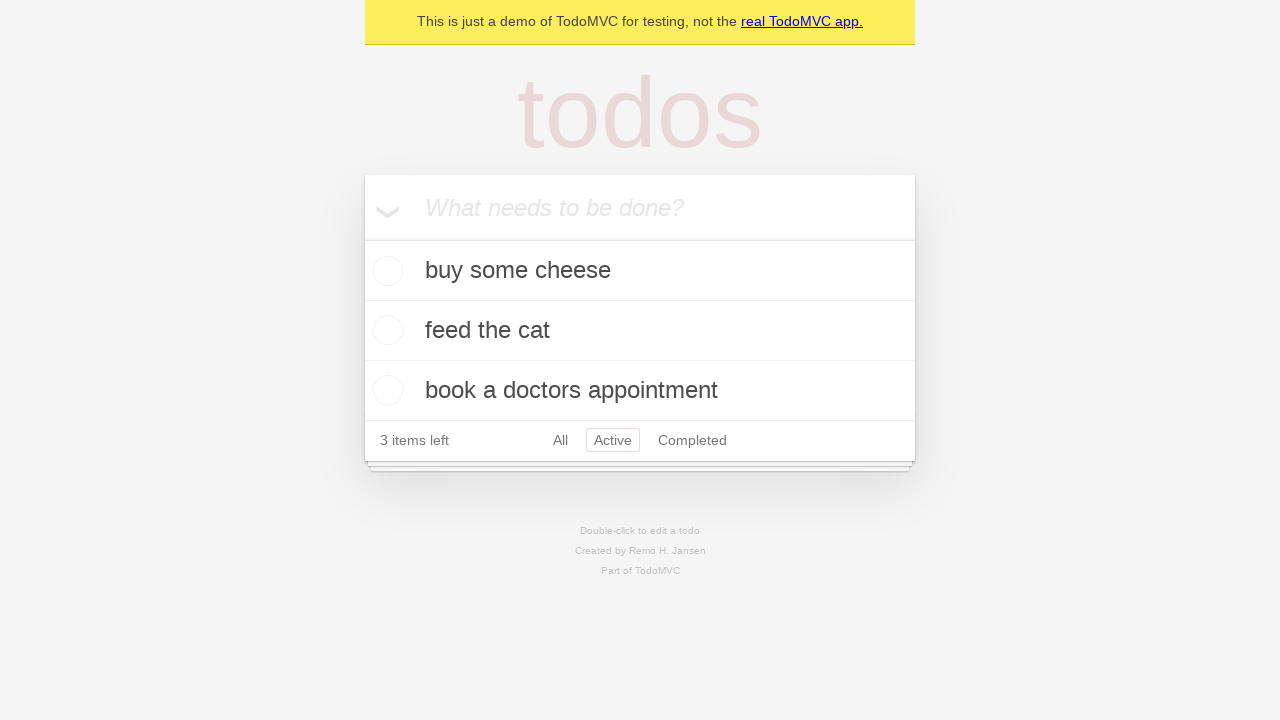

Clicked Completed filter link to verify it gets highlighted with selected class at (692, 440) on internal:role=link[name="Completed"i]
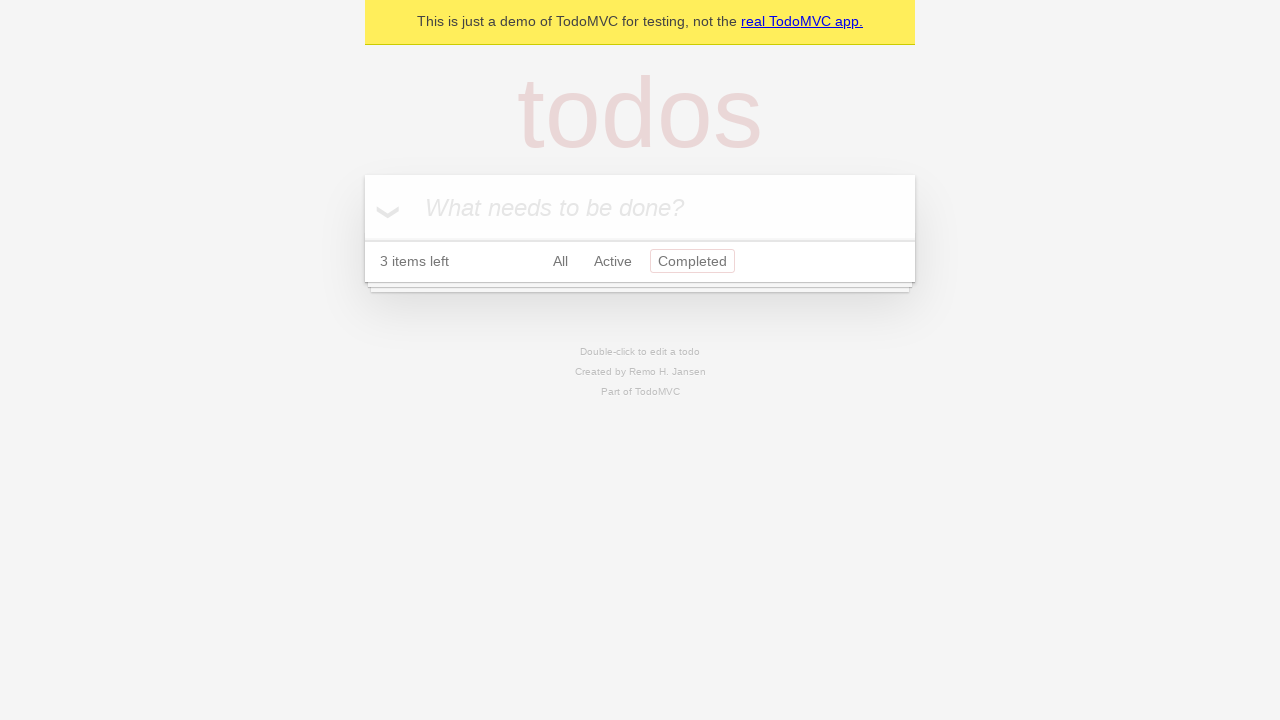

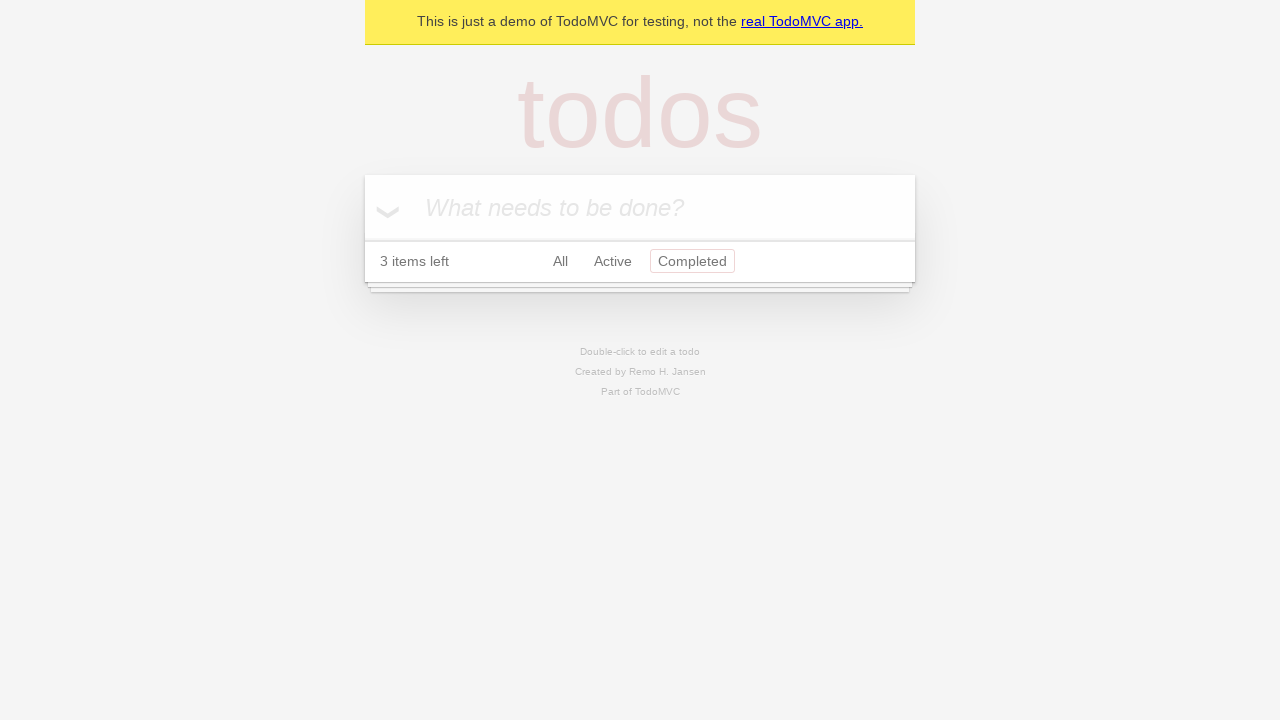